Tests opening a popup, validating its content, and closing it

Starting URL: https://thefreerangetester.github.io/sandbox-automation-testing/

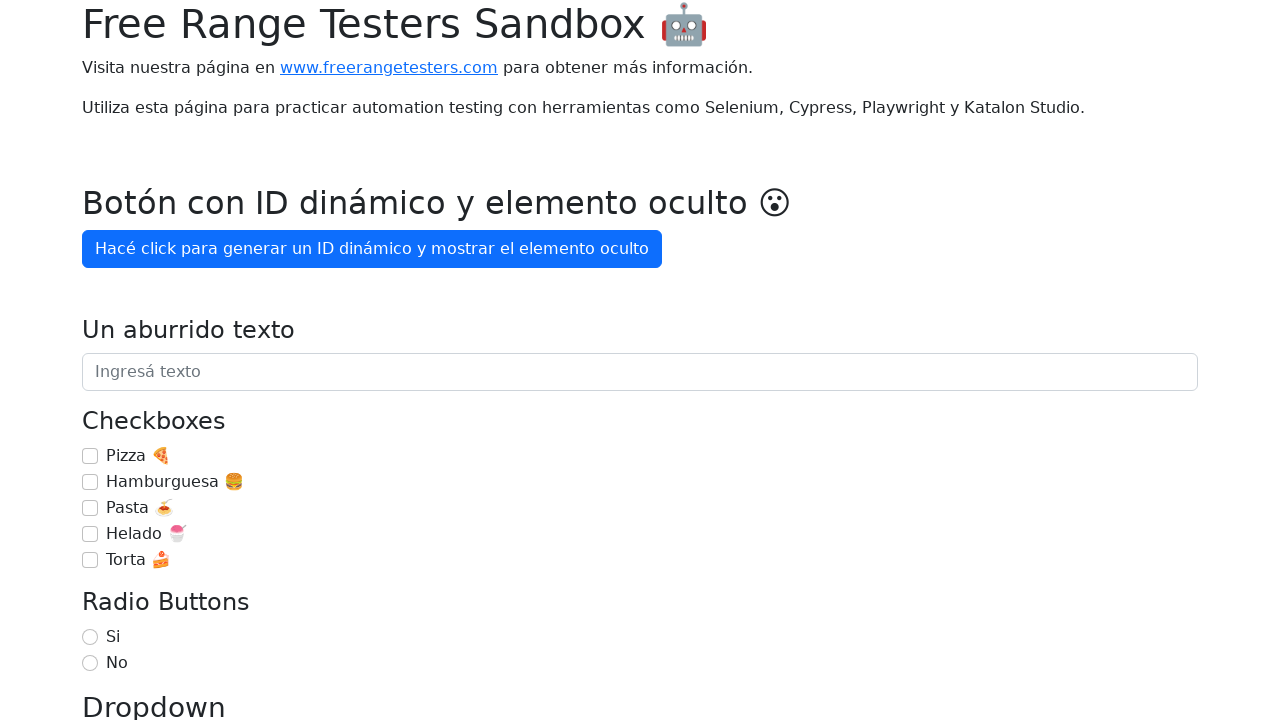

Clicked 'Mostrar popup' button to open the popup at (154, 361) on internal:role=button[name="Mostrar popup"i]
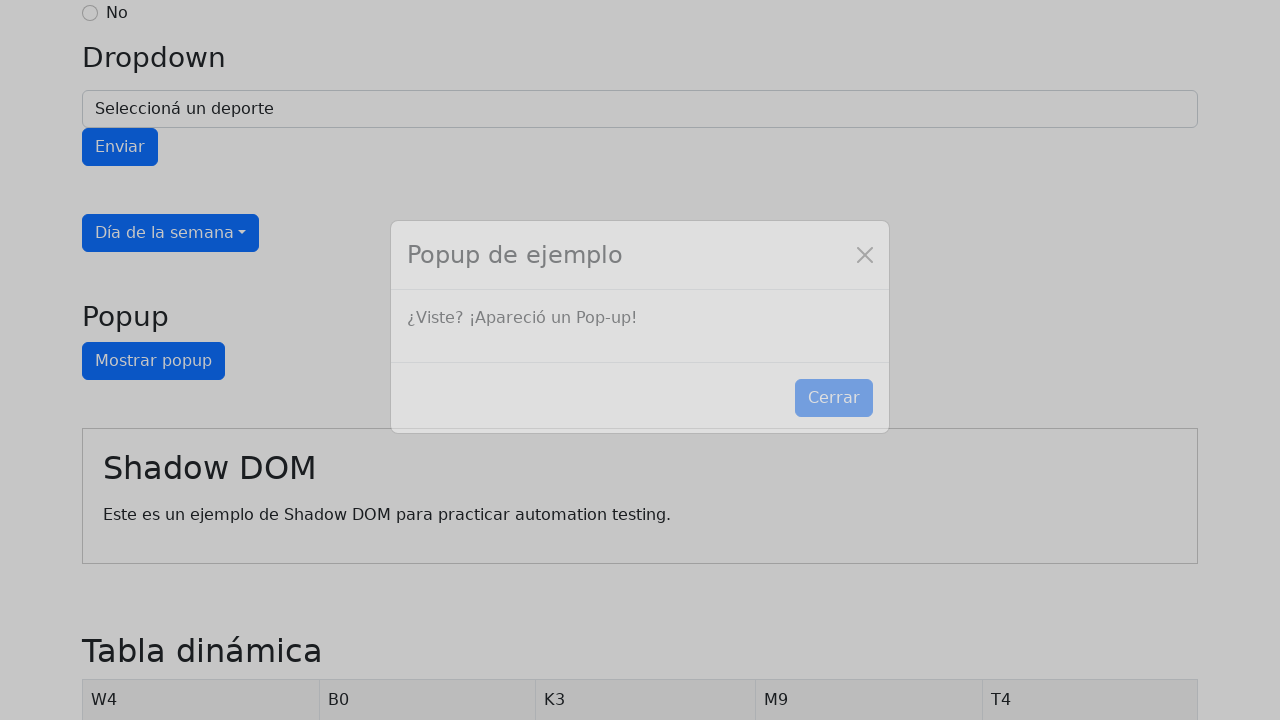

Popup content is now visible
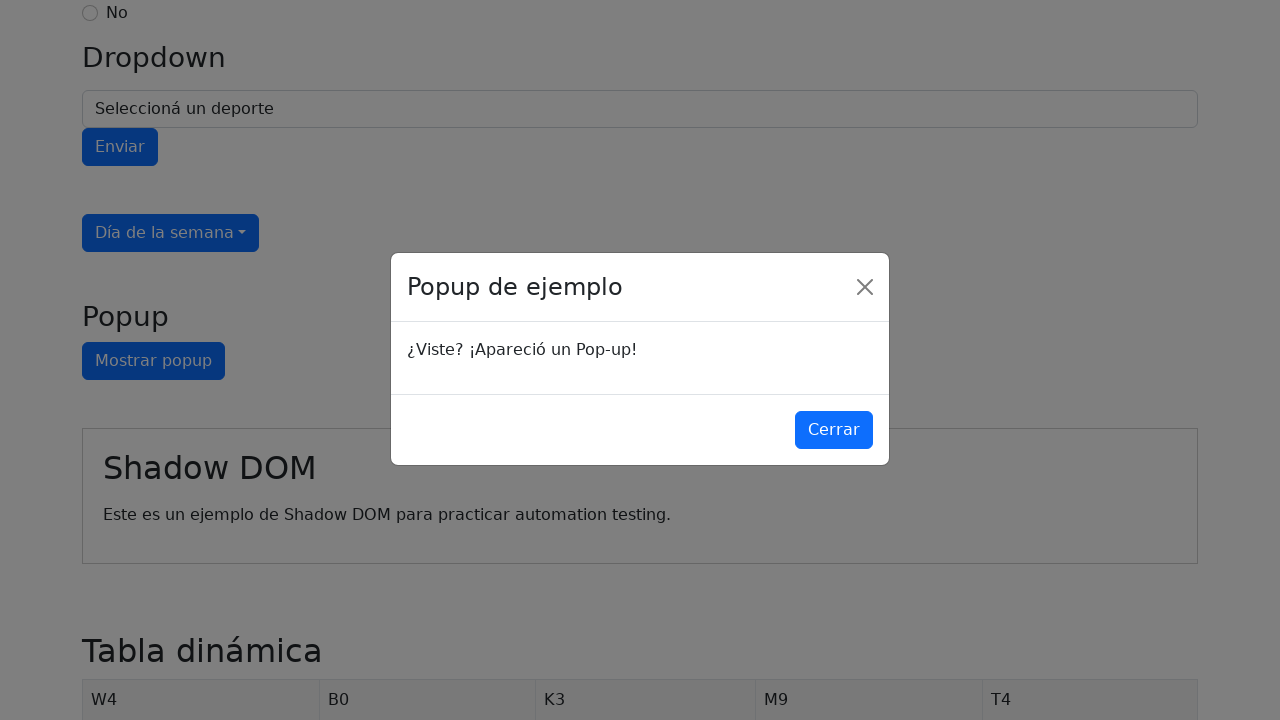

Clicked 'Cerrar' button to close the popup at (834, 431) on internal:role=button[name="Cerrar"i]
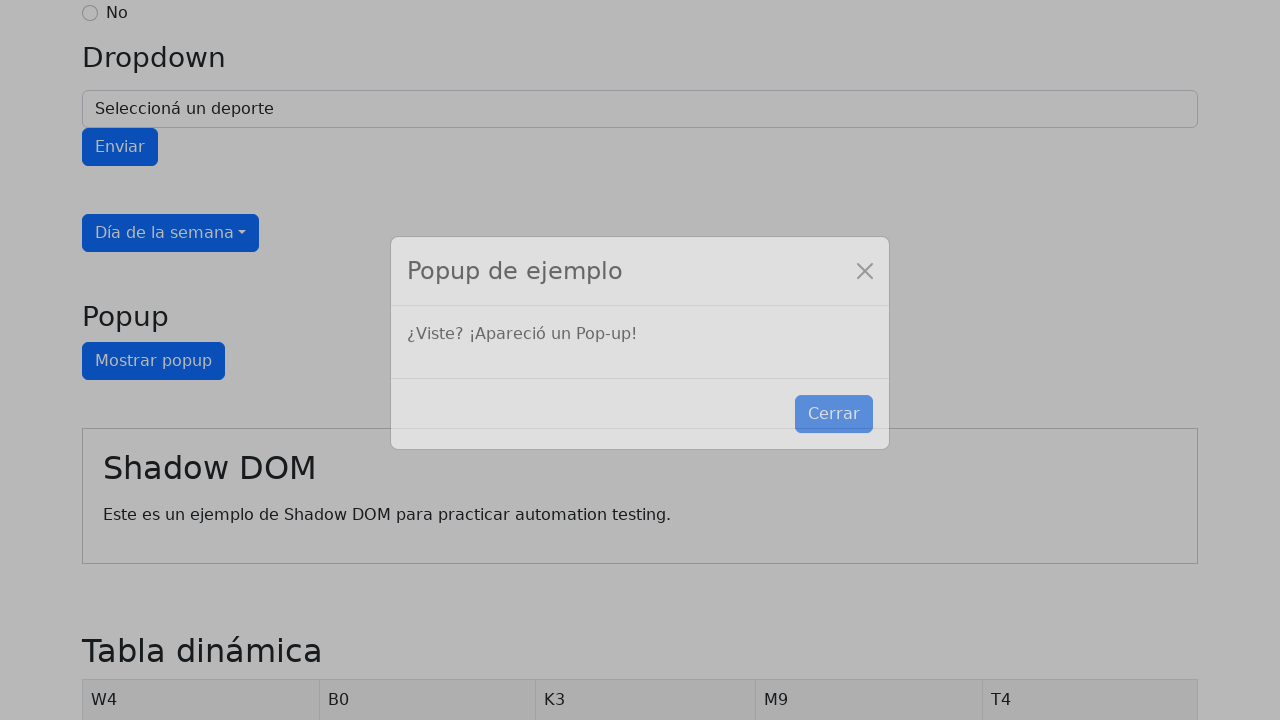

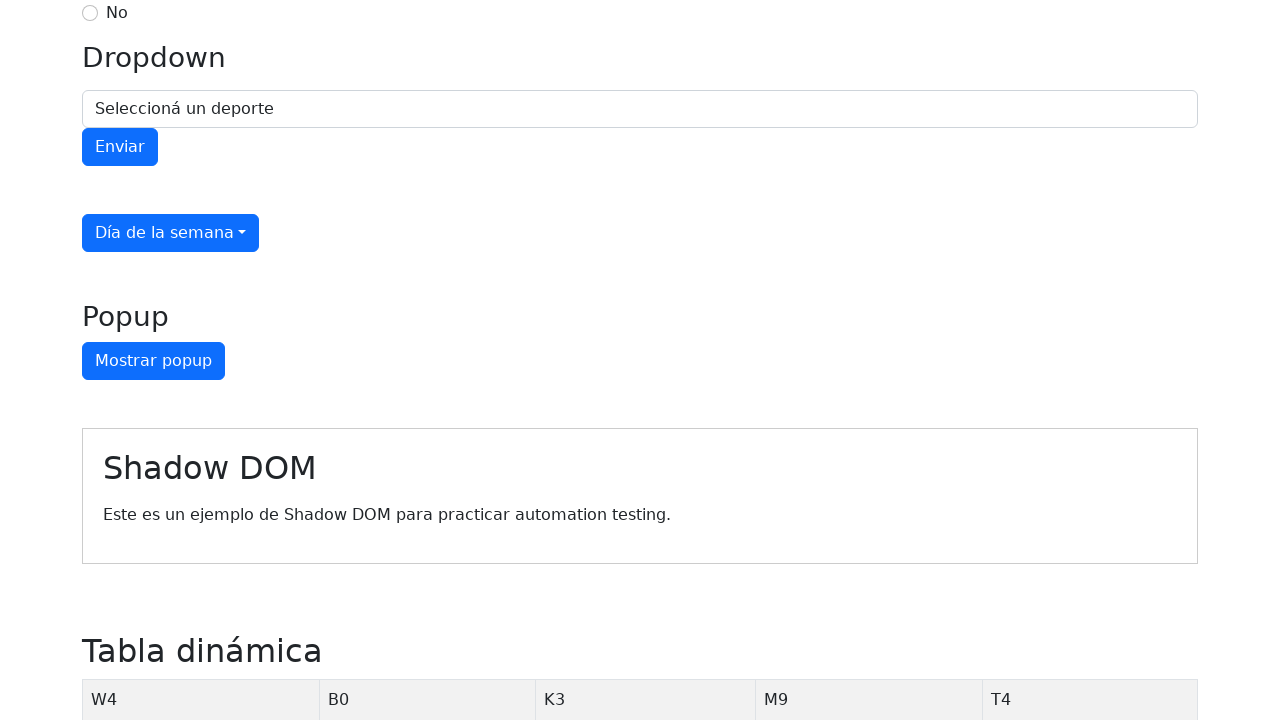